Tests a slow calculator application by setting a delay, performing a simple addition (7+8), and verifying the result equals 15

Starting URL: https://bonigarcia.dev/selenium-webdriver-java/slow-calculator.html

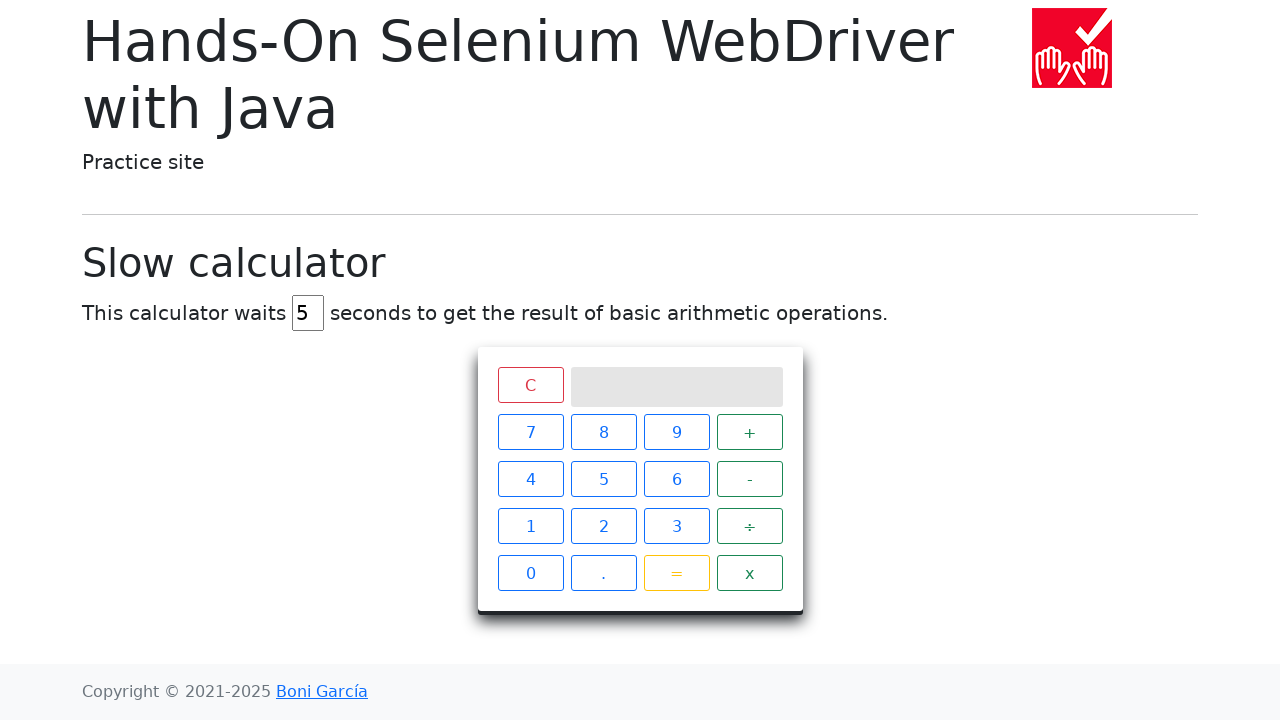

Cleared the delay input field on #delay
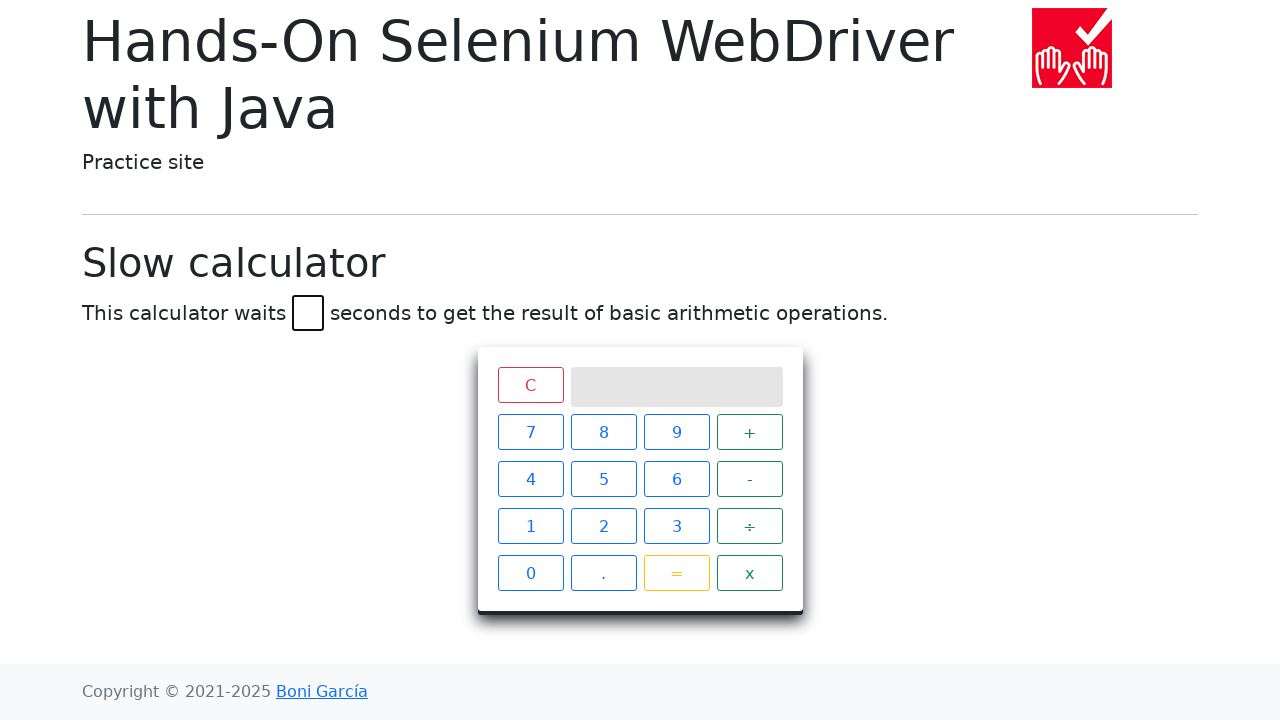

Set delay value to 45 milliseconds on #delay
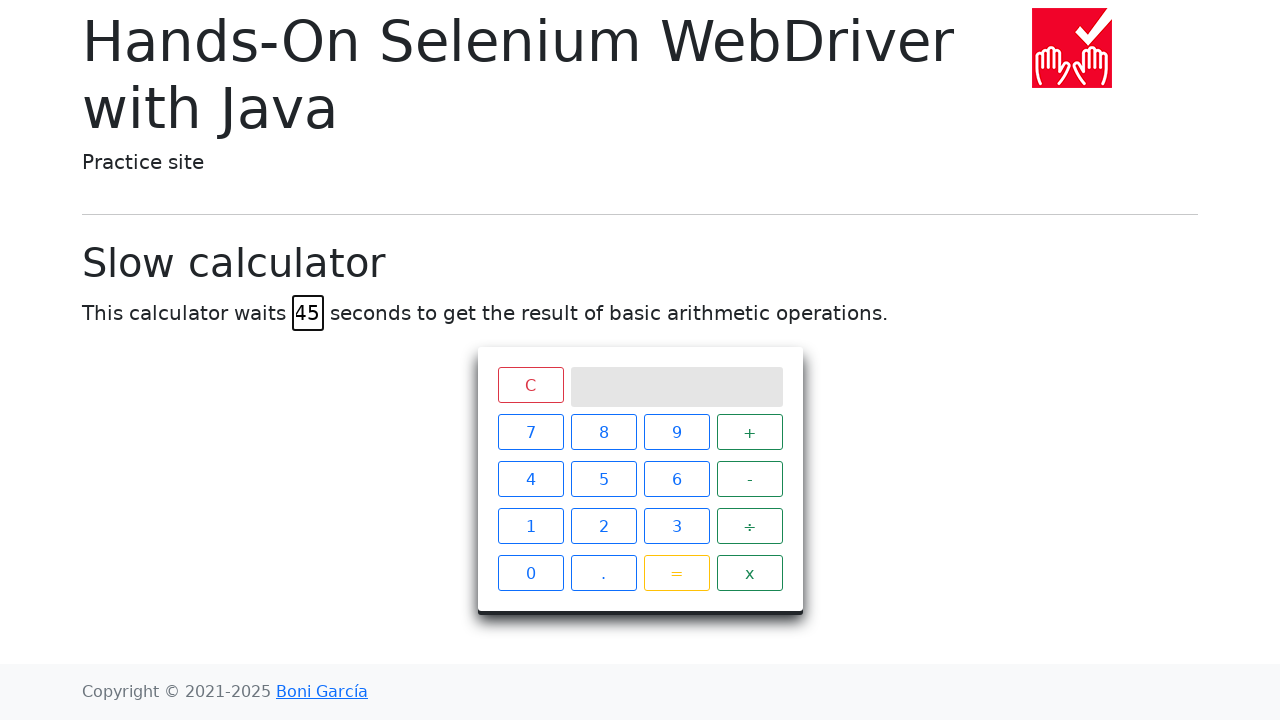

Clicked the number 7 at (530, 432) on xpath=//span[contains(text(),'7')]
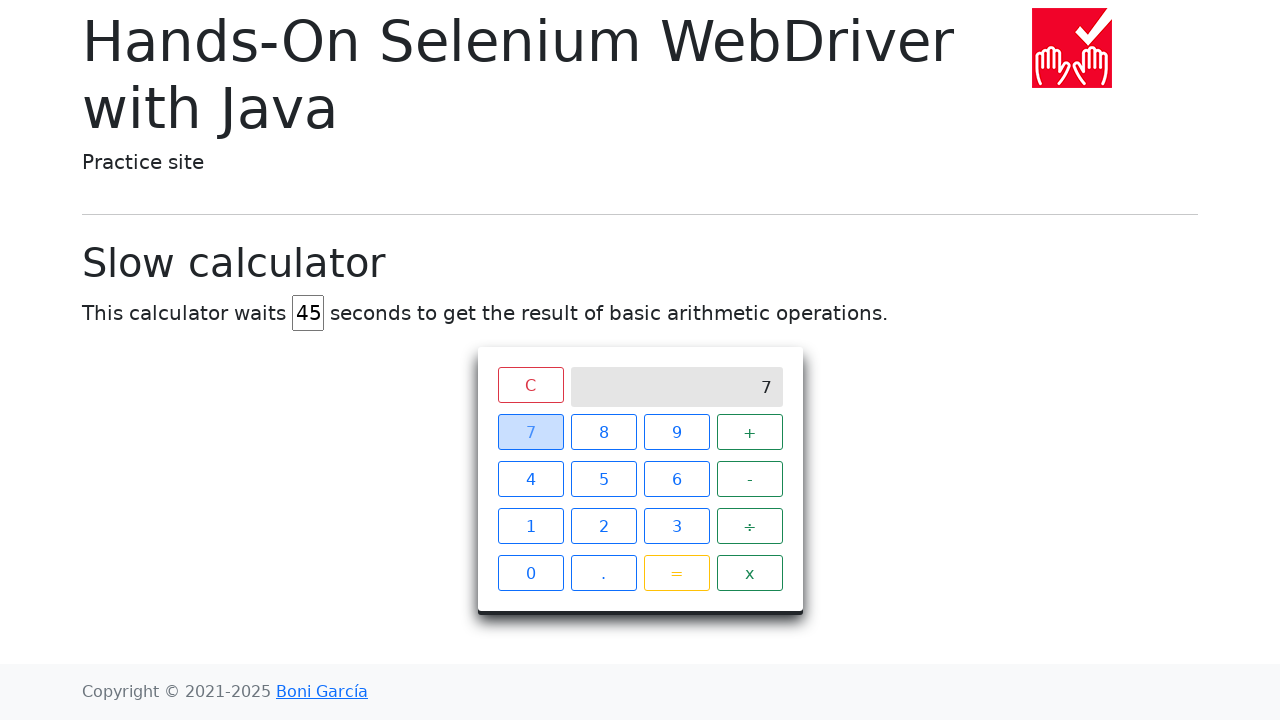

Clicked the plus operator at (750, 432) on xpath=//span[contains(text(),'+')]
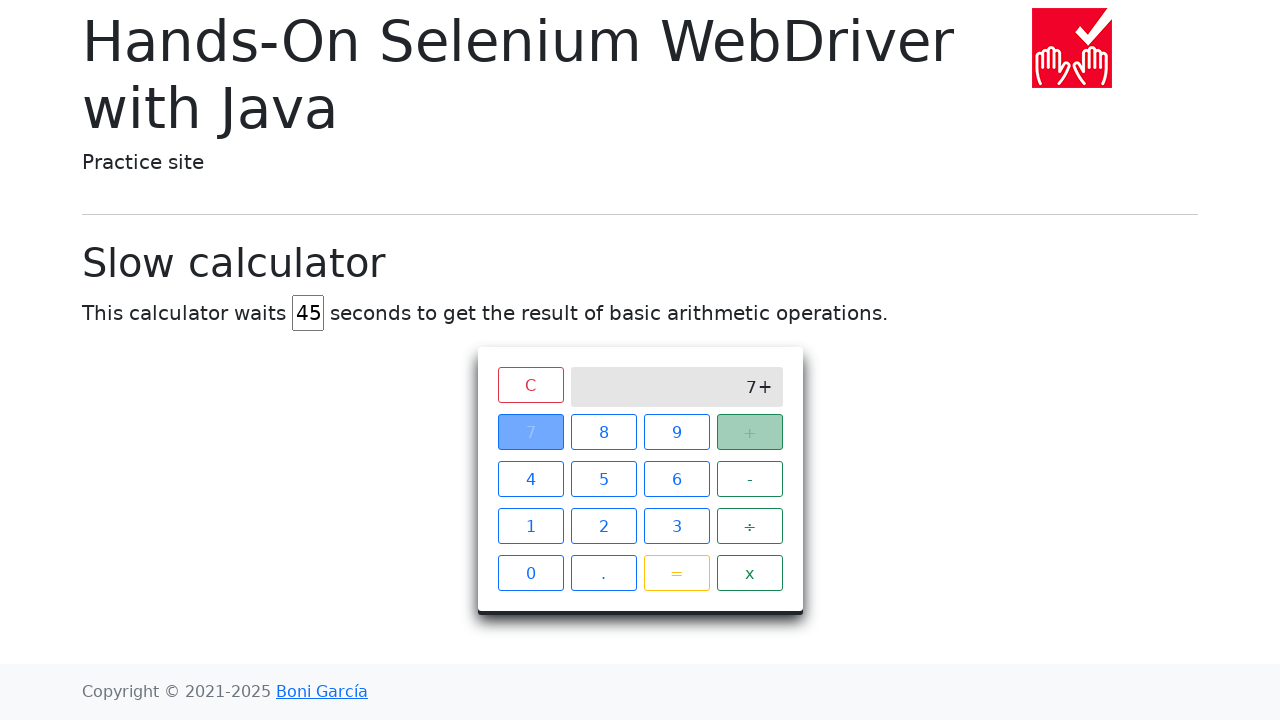

Clicked the number 8 at (604, 432) on xpath=//span[contains(text(),'8')]
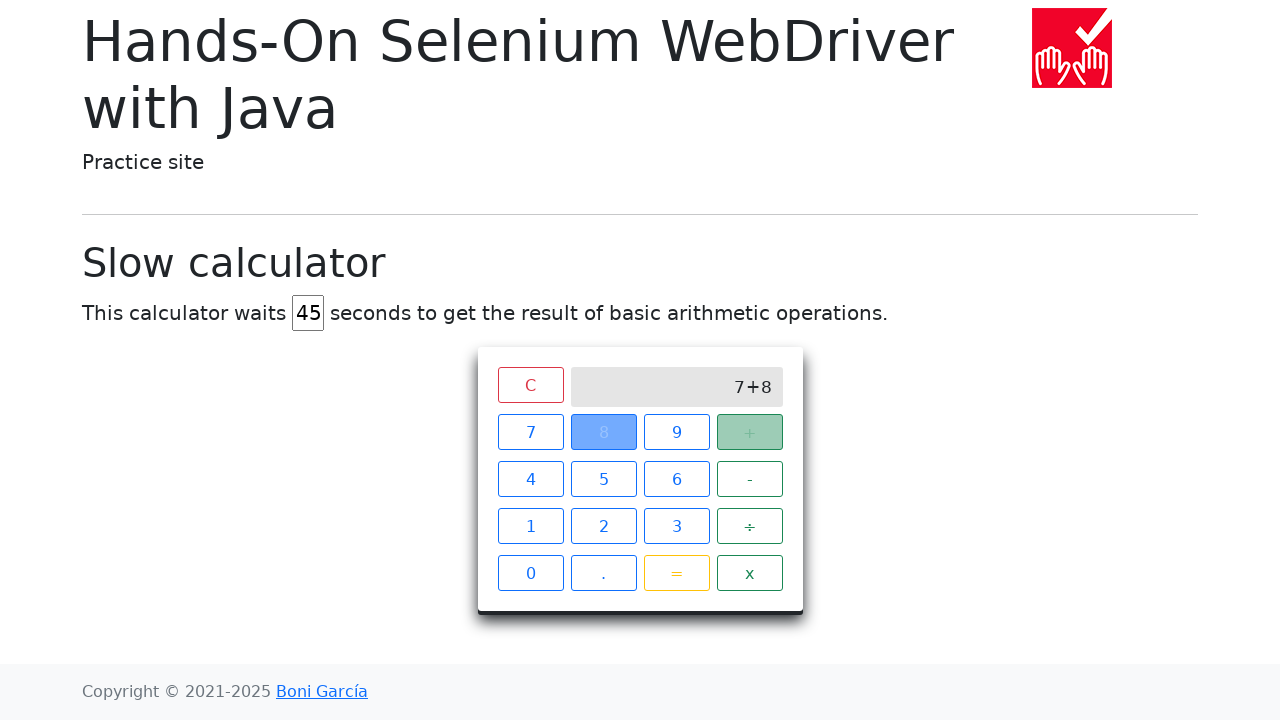

Clicked the equals button to perform calculation at (676, 573) on xpath=//span[contains(text(),'=')]
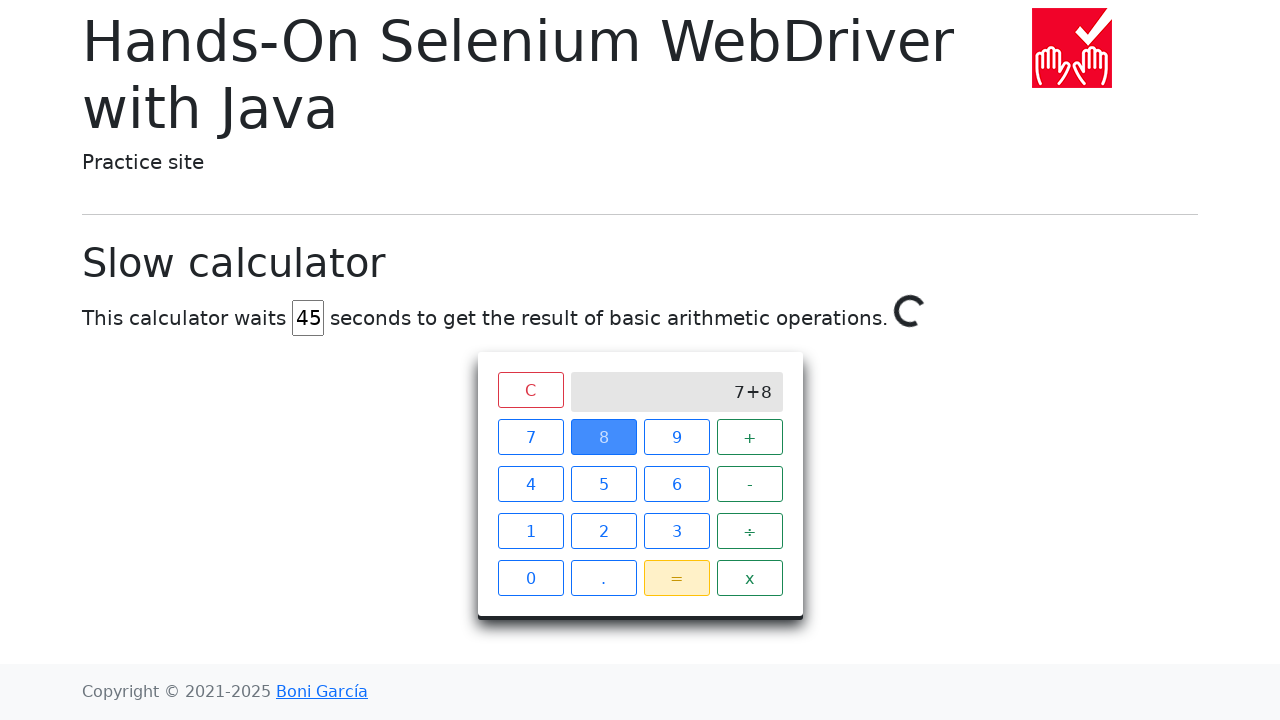

Calculator finished processing and result appeared on screen
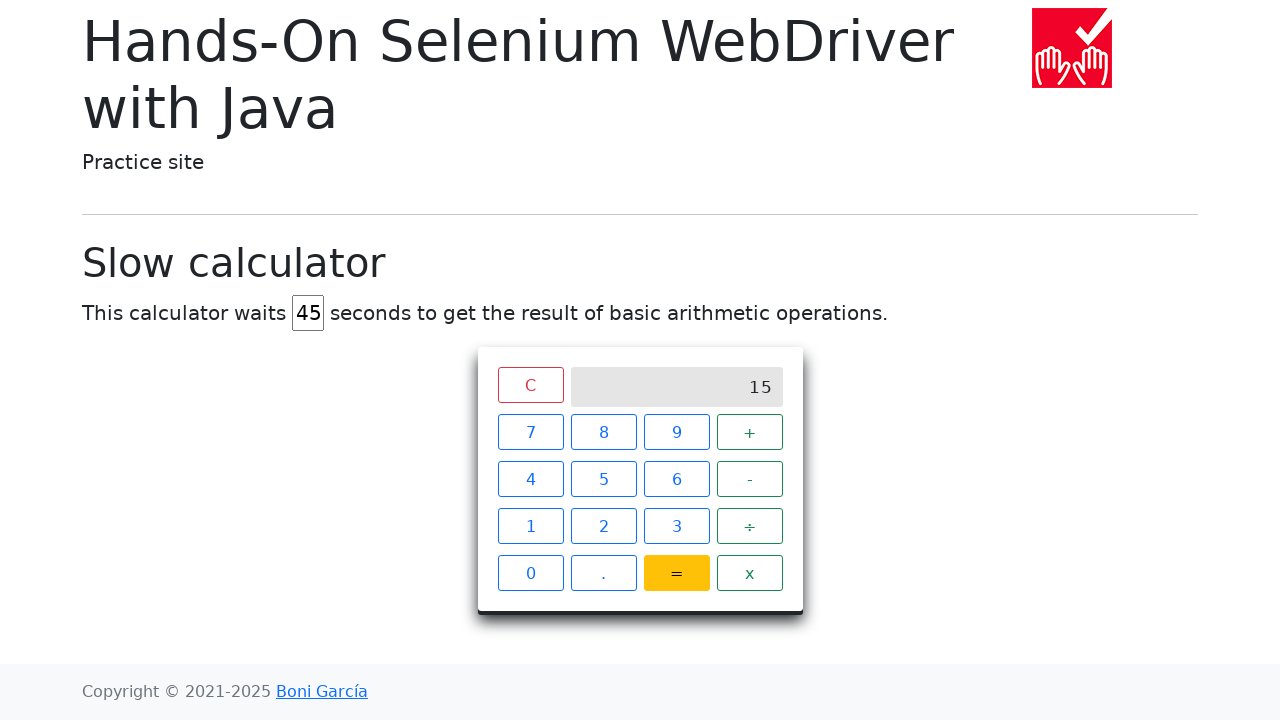

Verified that the calculator result is 15
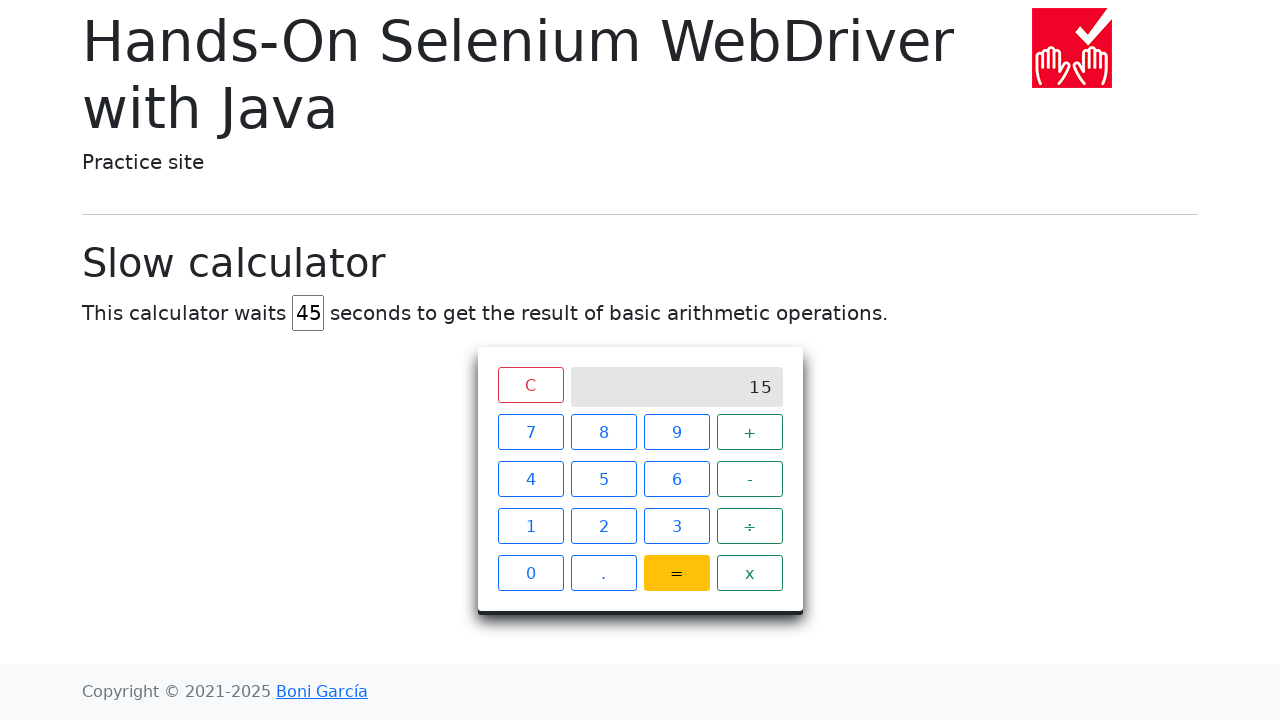

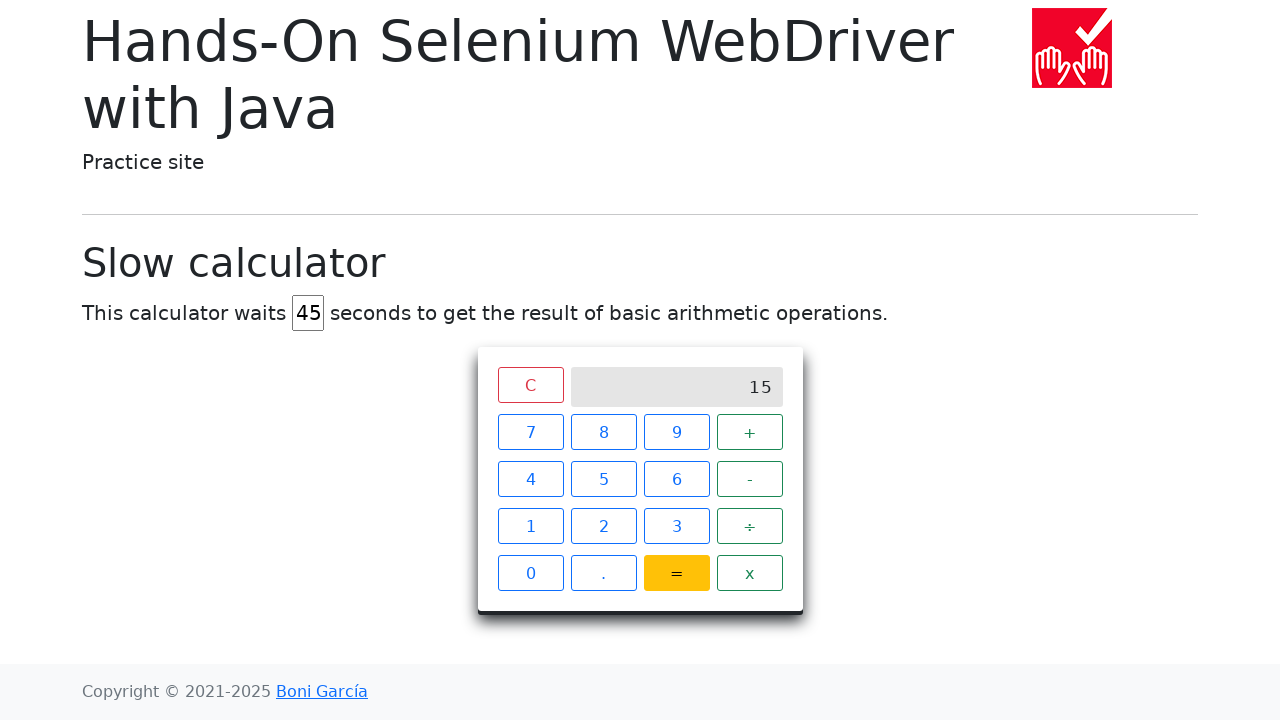